Tests all checkboxes by clicking them twice to check and uncheck

Starting URL: https://rahulshettyacademy.com/AutomationPractice/

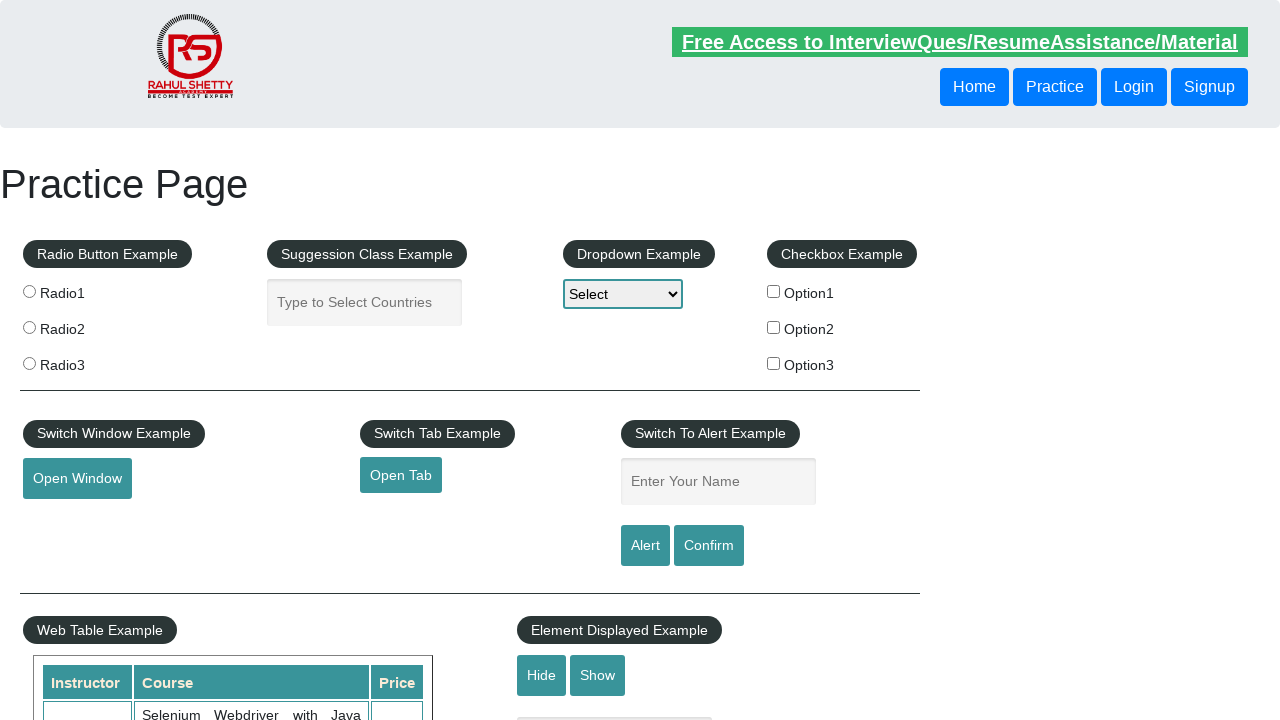

Located all checkboxes on the page
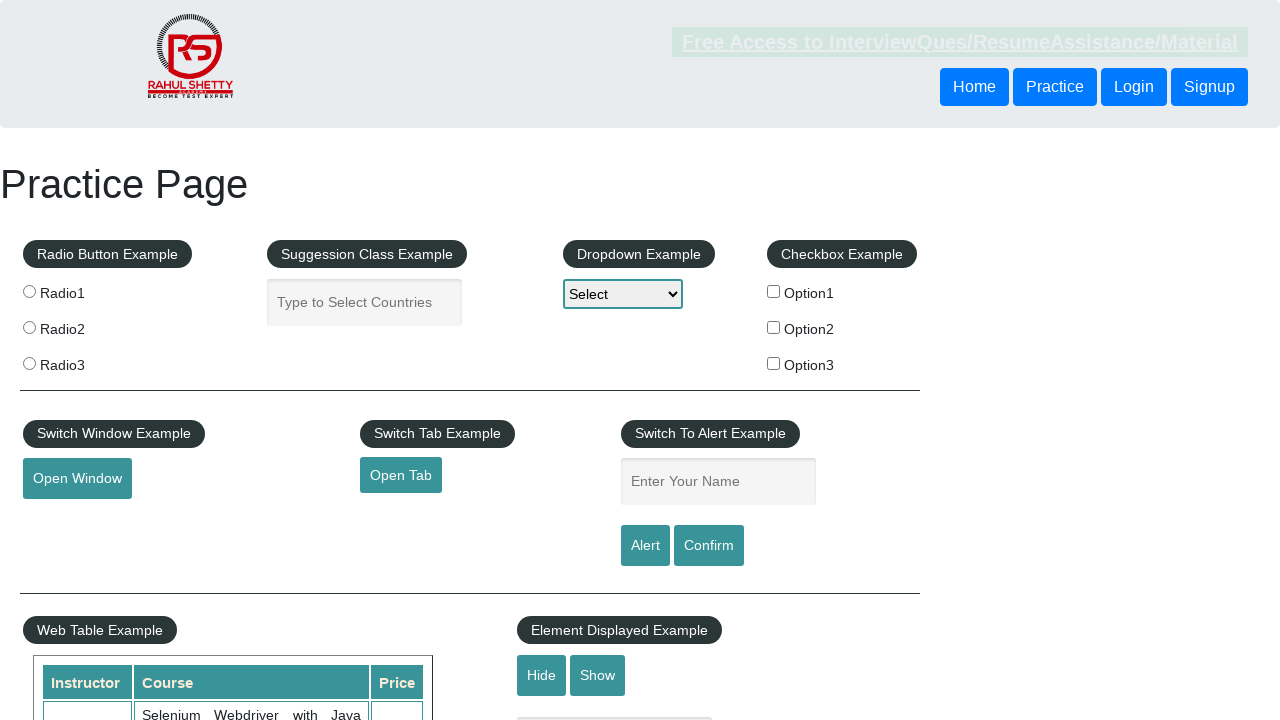

Clicked checkbox to toggle state at (774, 291) on xpath=//*[@type='checkbox'] >> nth=0
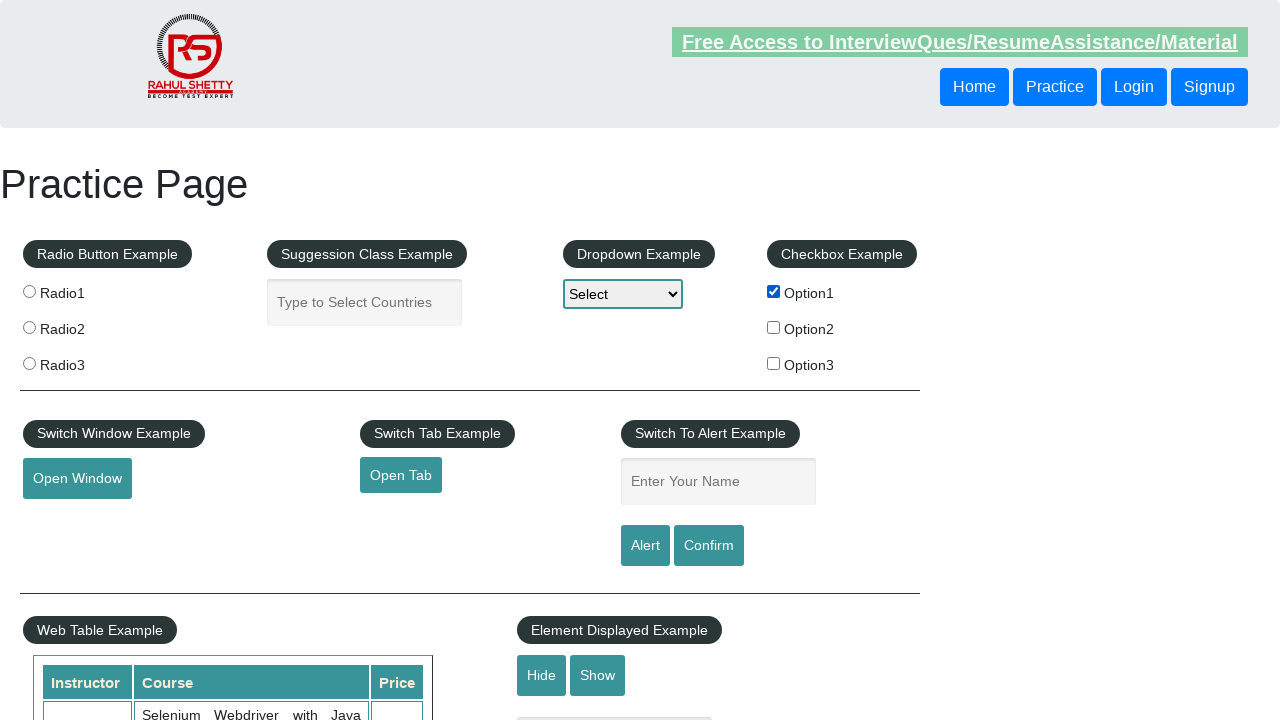

Clicked checkbox to toggle state at (774, 327) on xpath=//*[@type='checkbox'] >> nth=1
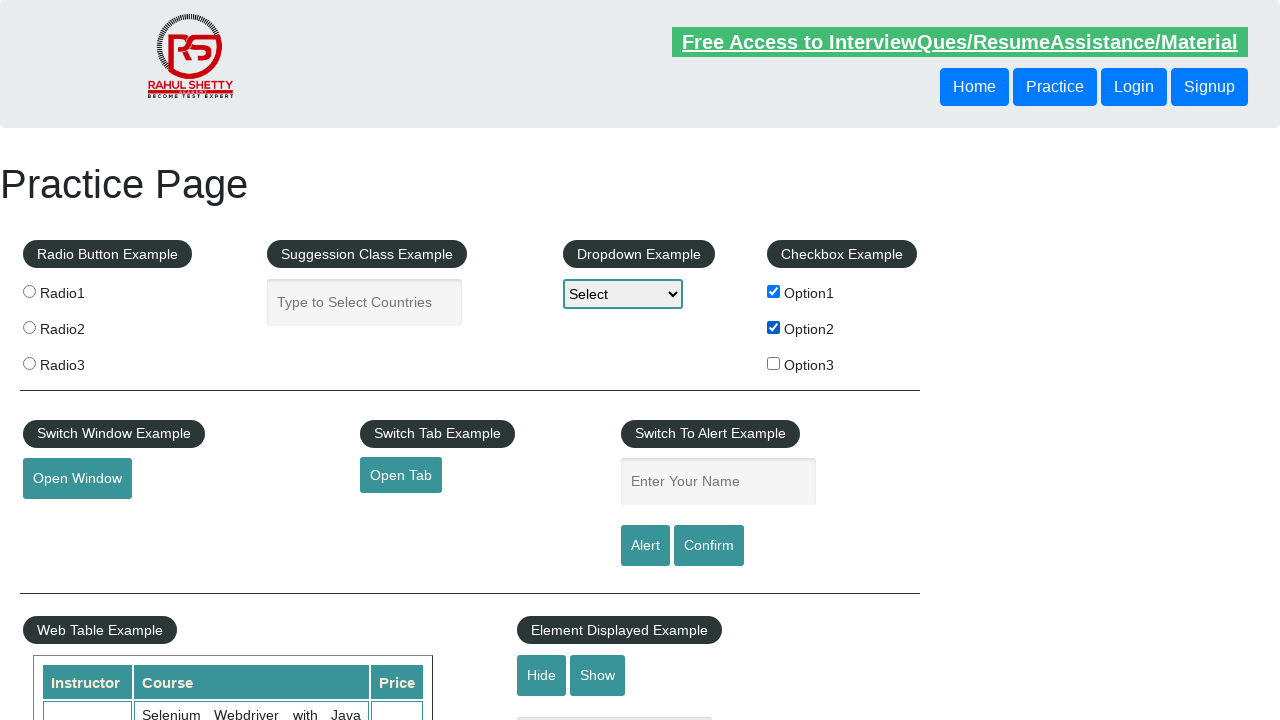

Clicked checkbox to toggle state at (774, 363) on xpath=//*[@type='checkbox'] >> nth=2
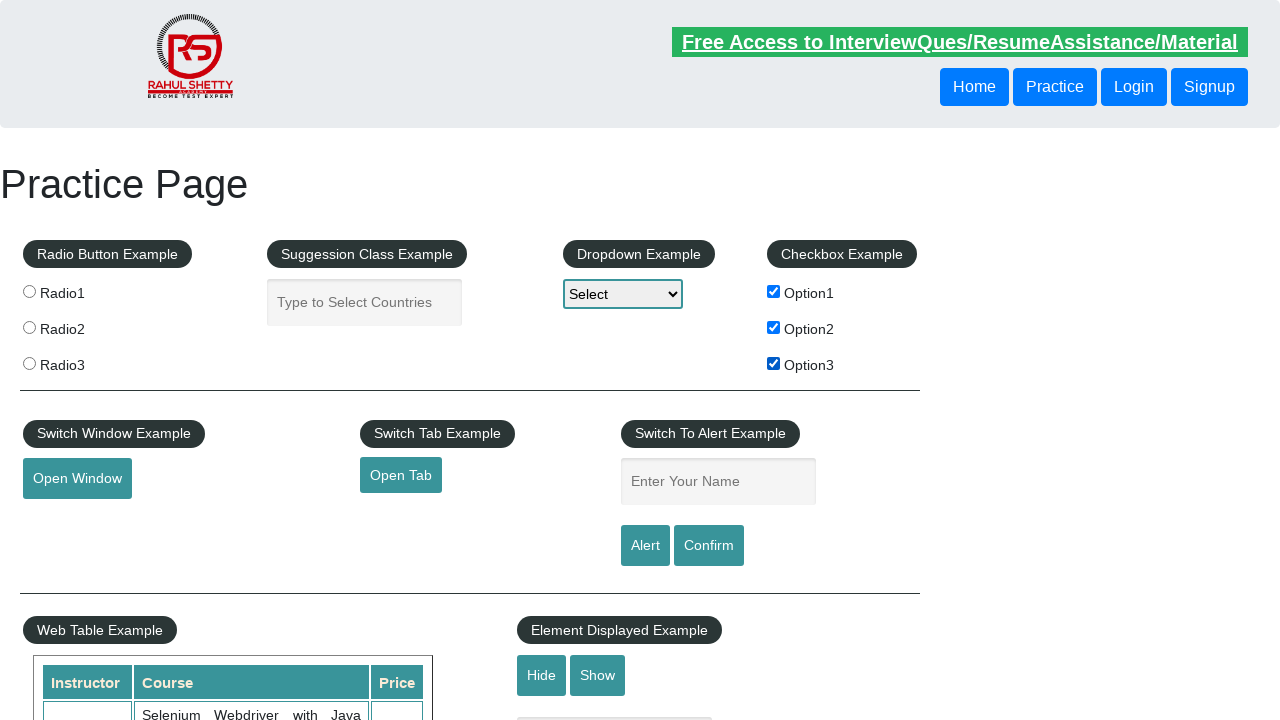

Clicked checkbox to toggle state at (774, 291) on xpath=//*[@type='checkbox'] >> nth=0
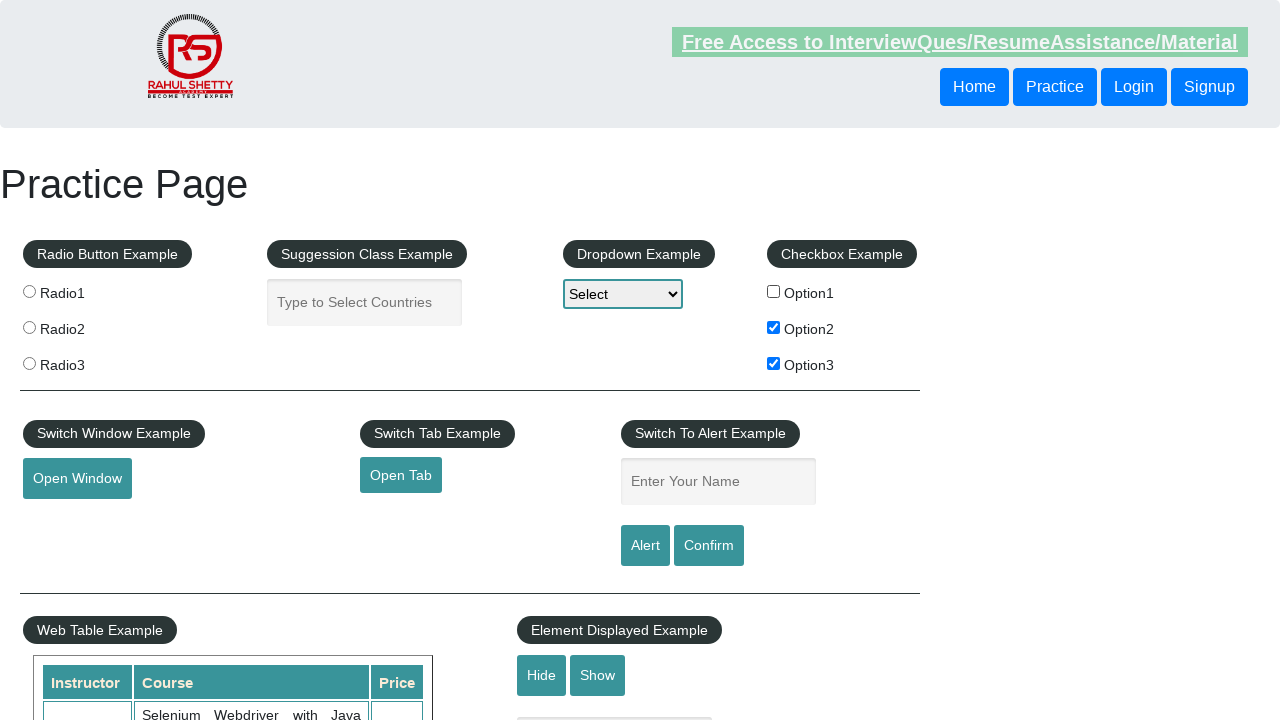

Clicked checkbox to toggle state at (774, 327) on xpath=//*[@type='checkbox'] >> nth=1
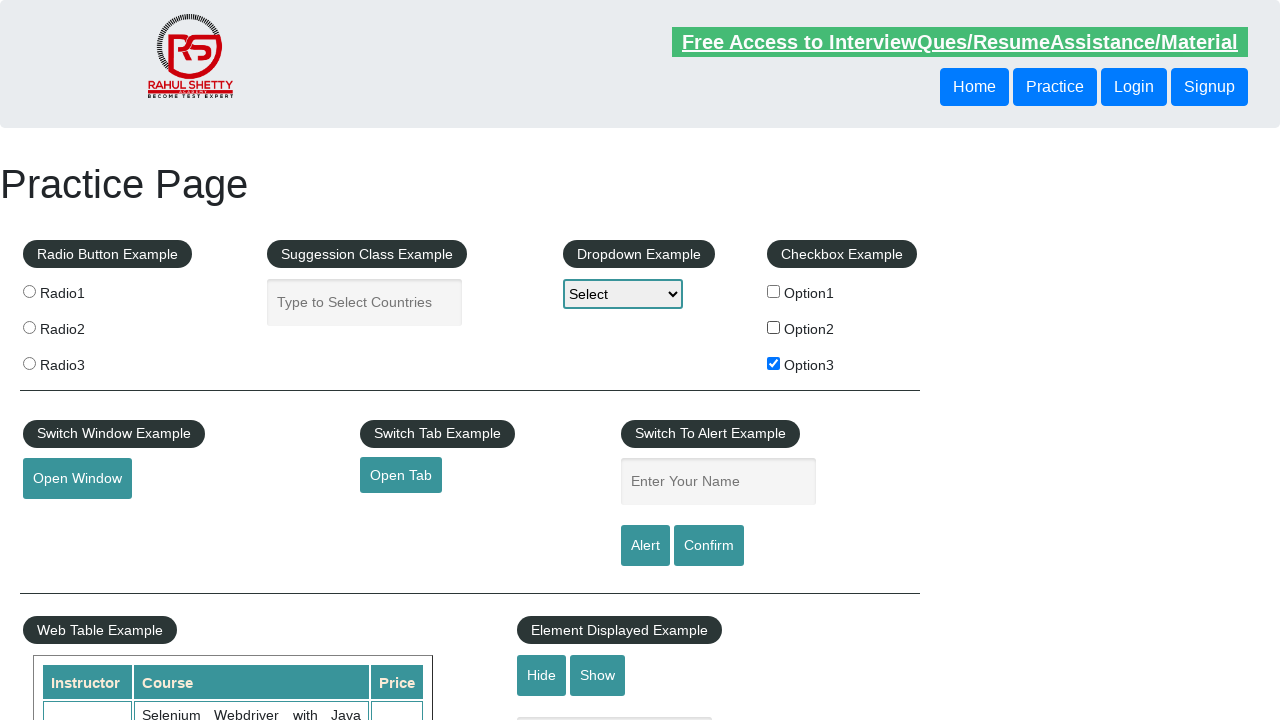

Clicked checkbox to toggle state at (774, 363) on xpath=//*[@type='checkbox'] >> nth=2
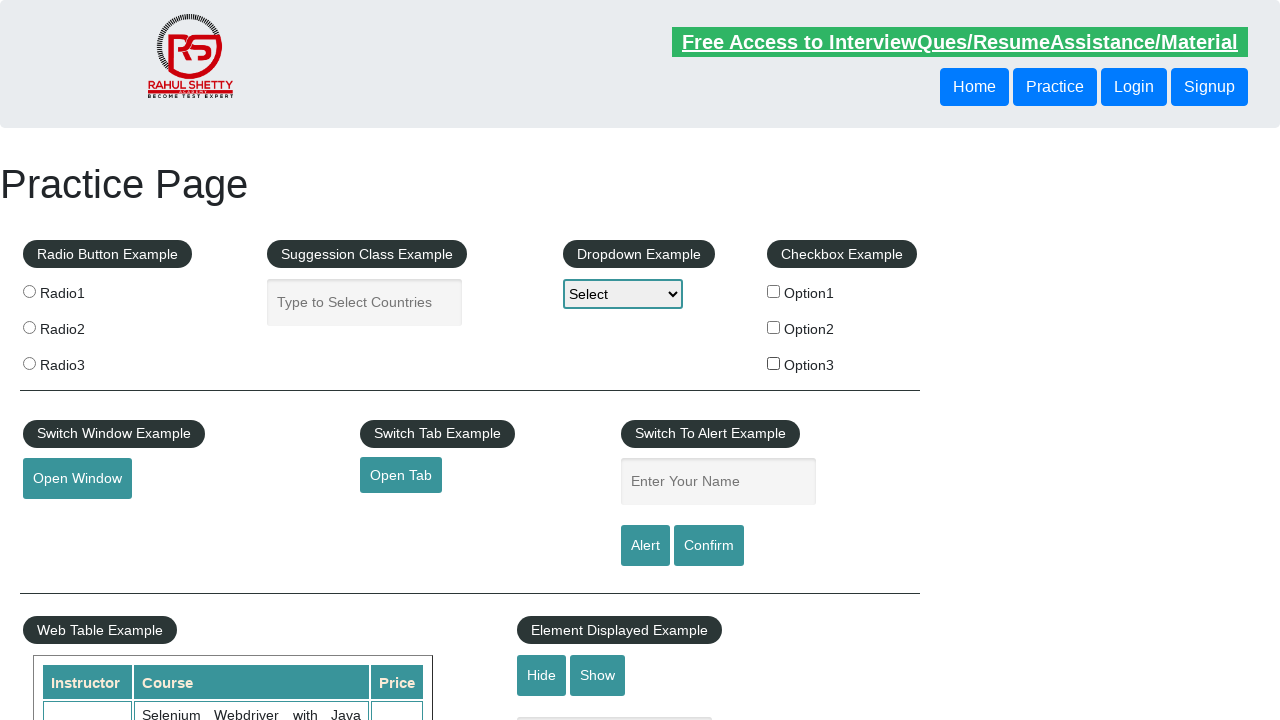

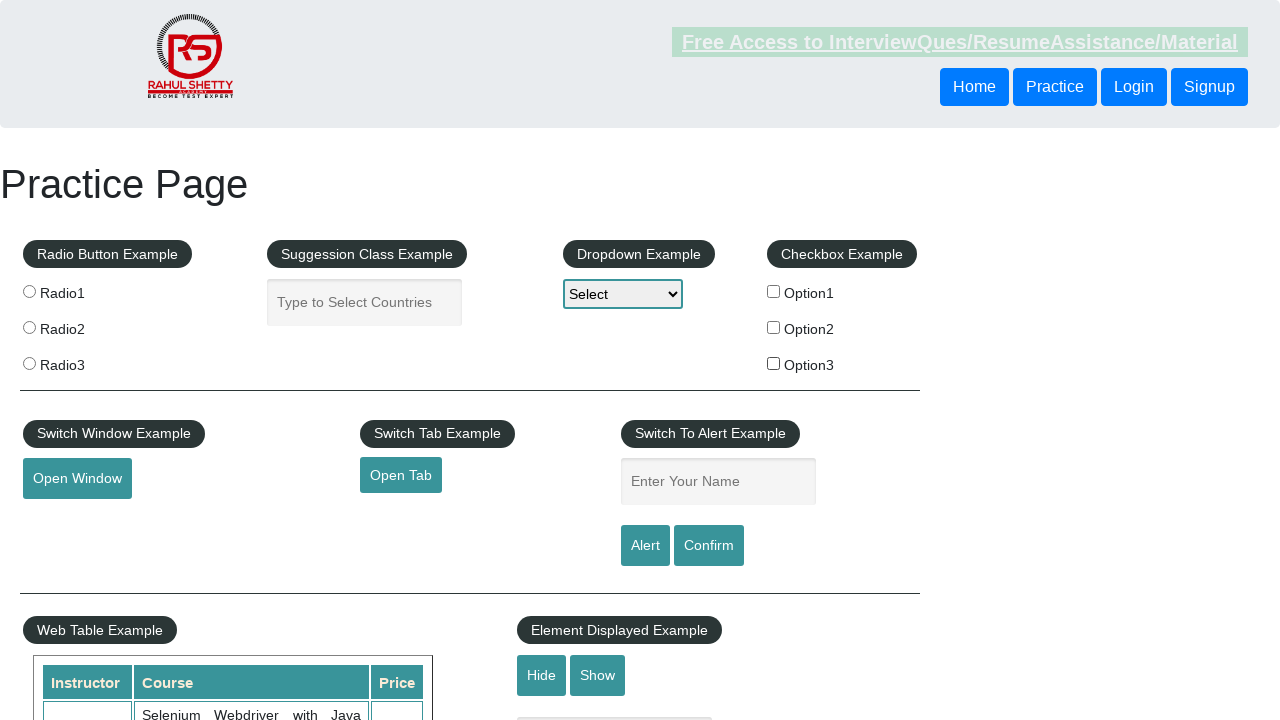